Tests product search functionality across the GreenKart landing page and Top Deals offer page by searching for a product, then verifying the product name matches on both pages.

Starting URL: https://rahulshettyacademy.com/seleniumPractise/#/

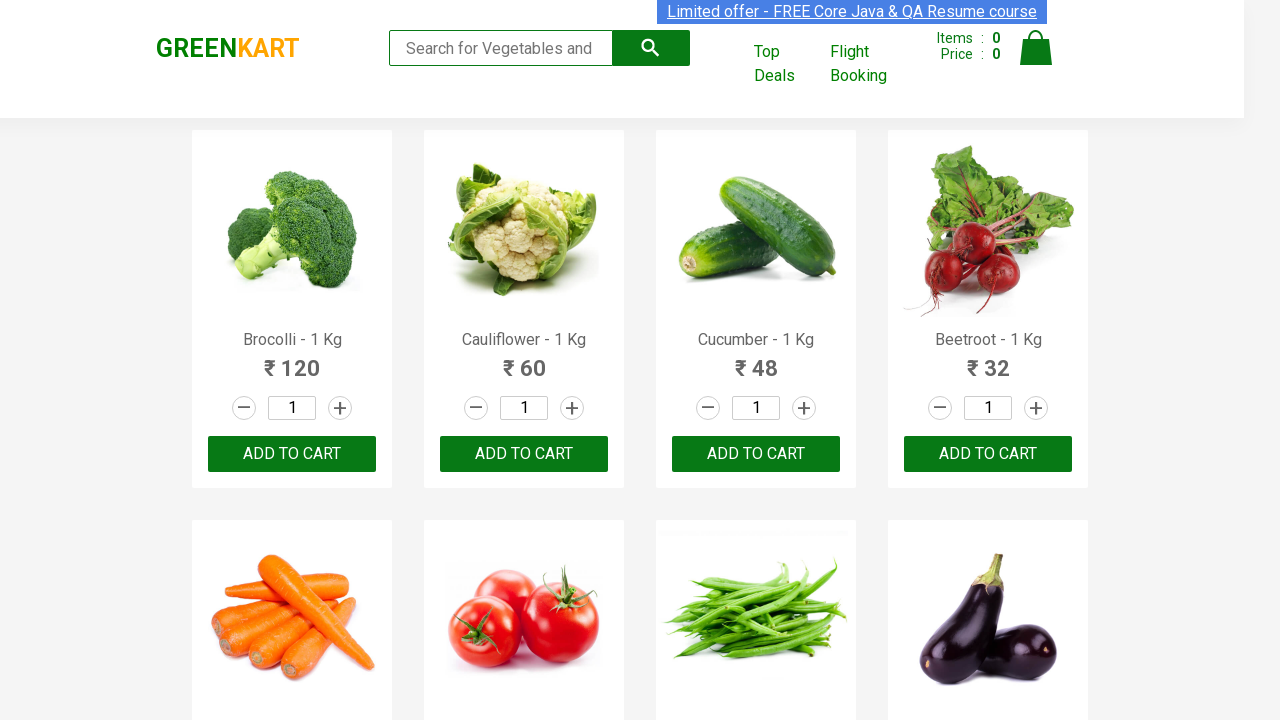

Filled search field with 'Tom' on landing page on input[type='search']
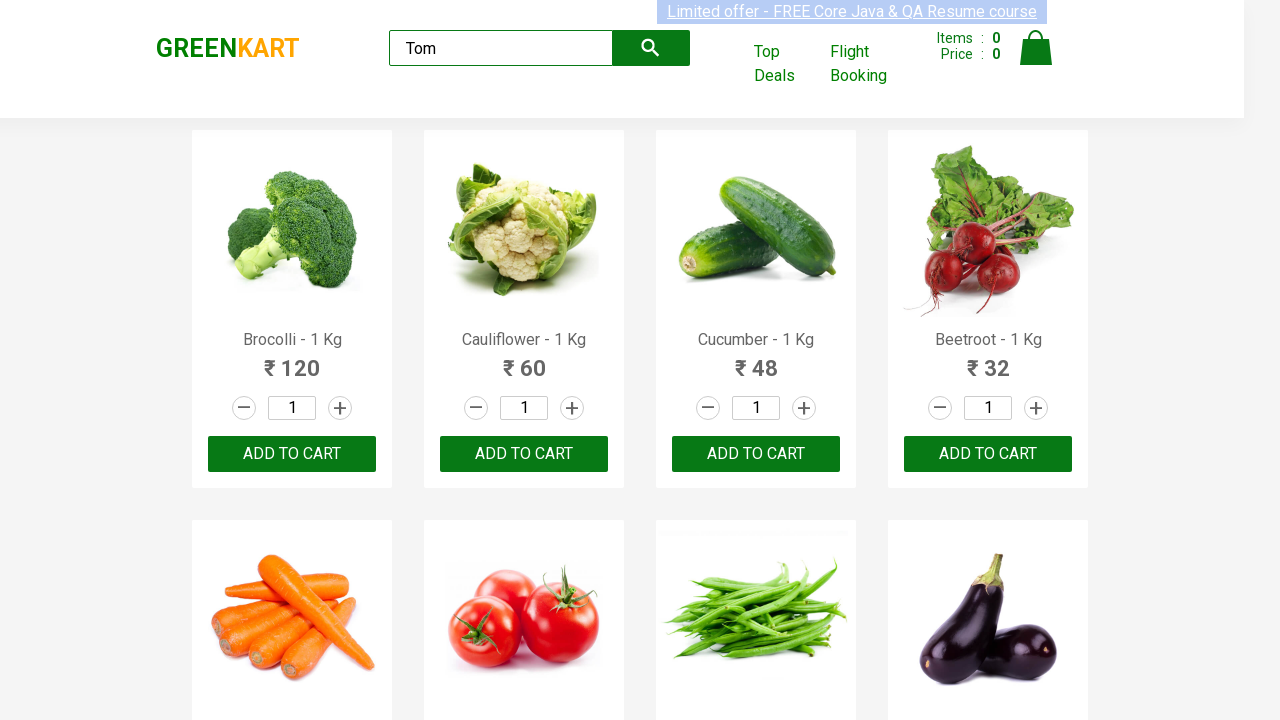

Search results loaded on landing page
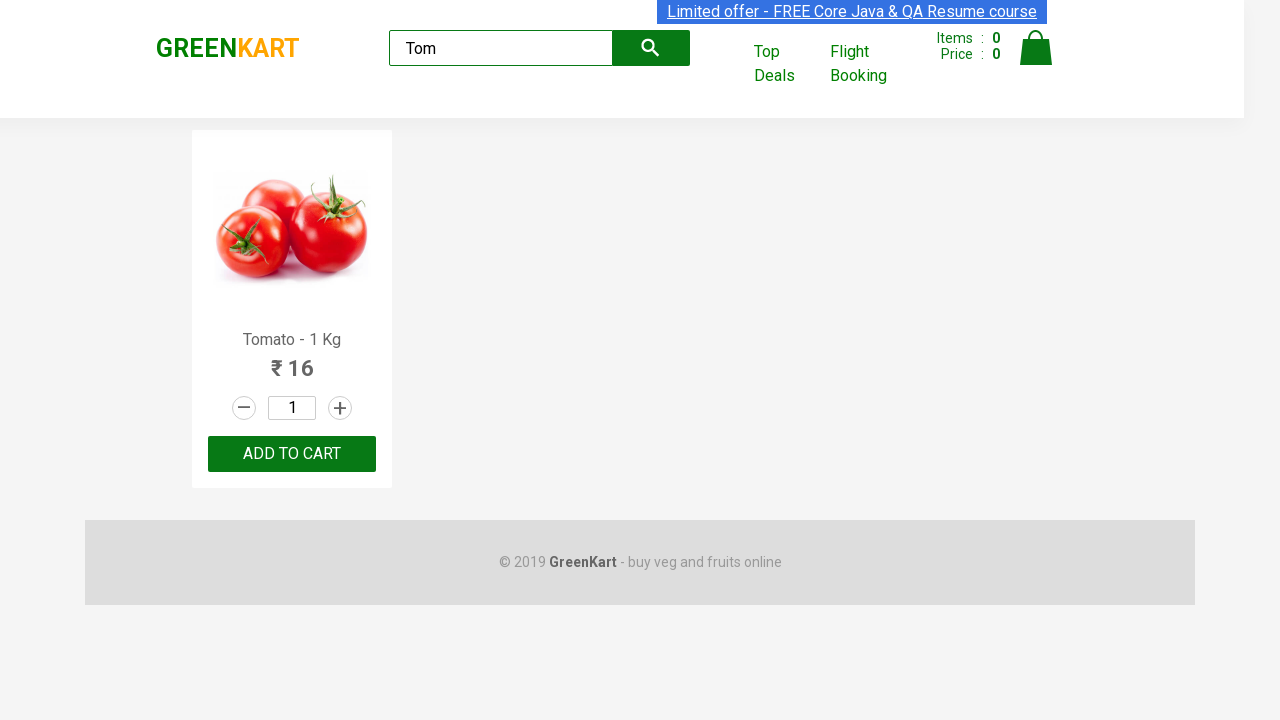

Extracted product name from landing page: 'Tomato'
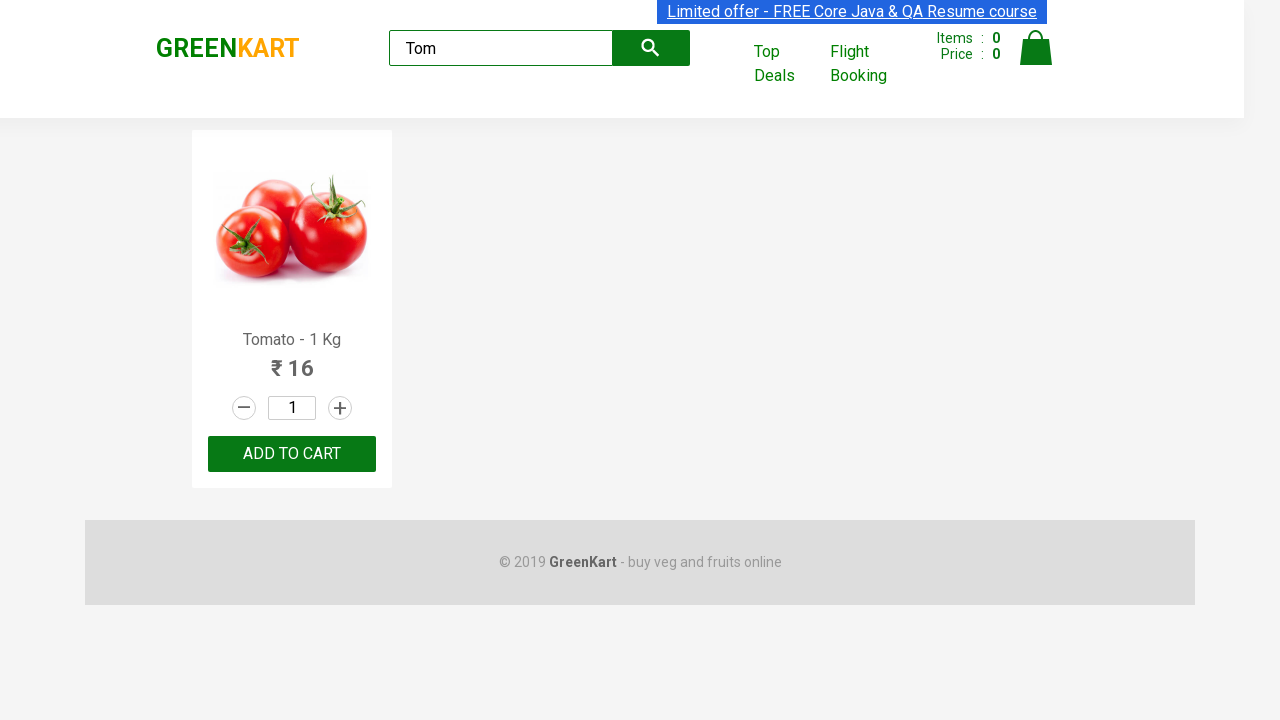

Clicked on 'Top Deals' link at (787, 64) on text=Top Deals
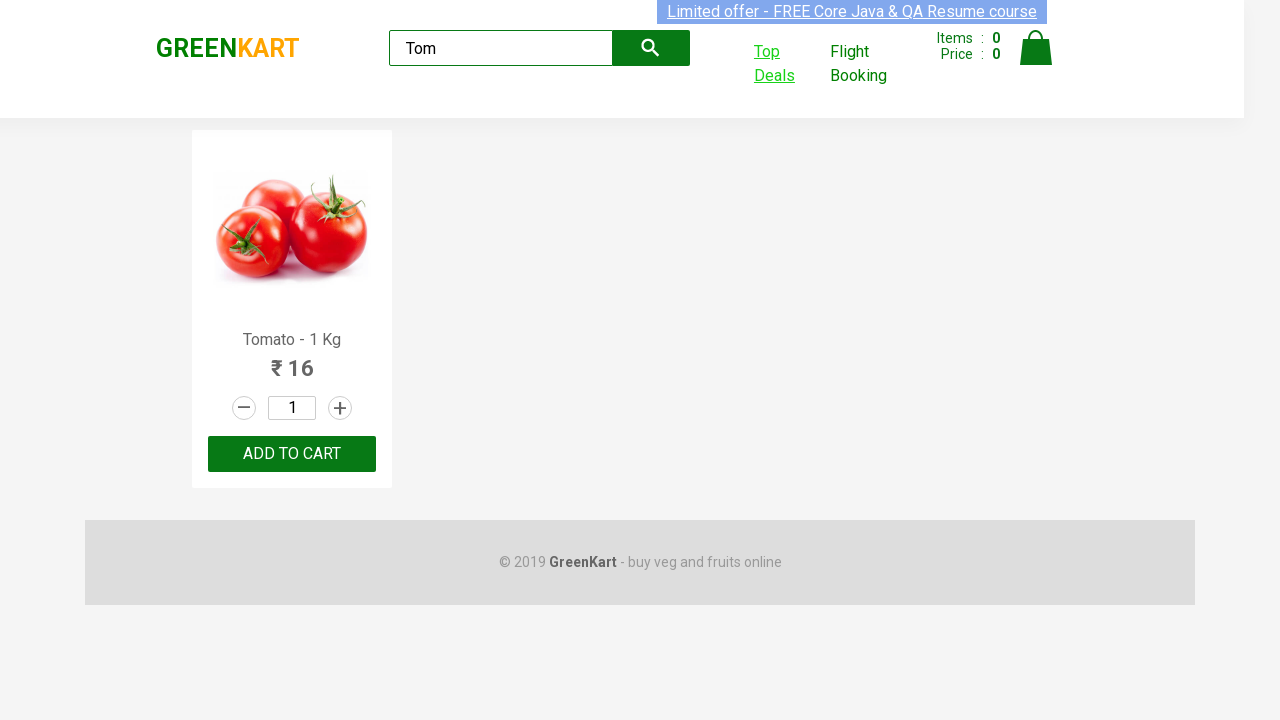

Navigated to Top Deals offers page and waited for page load
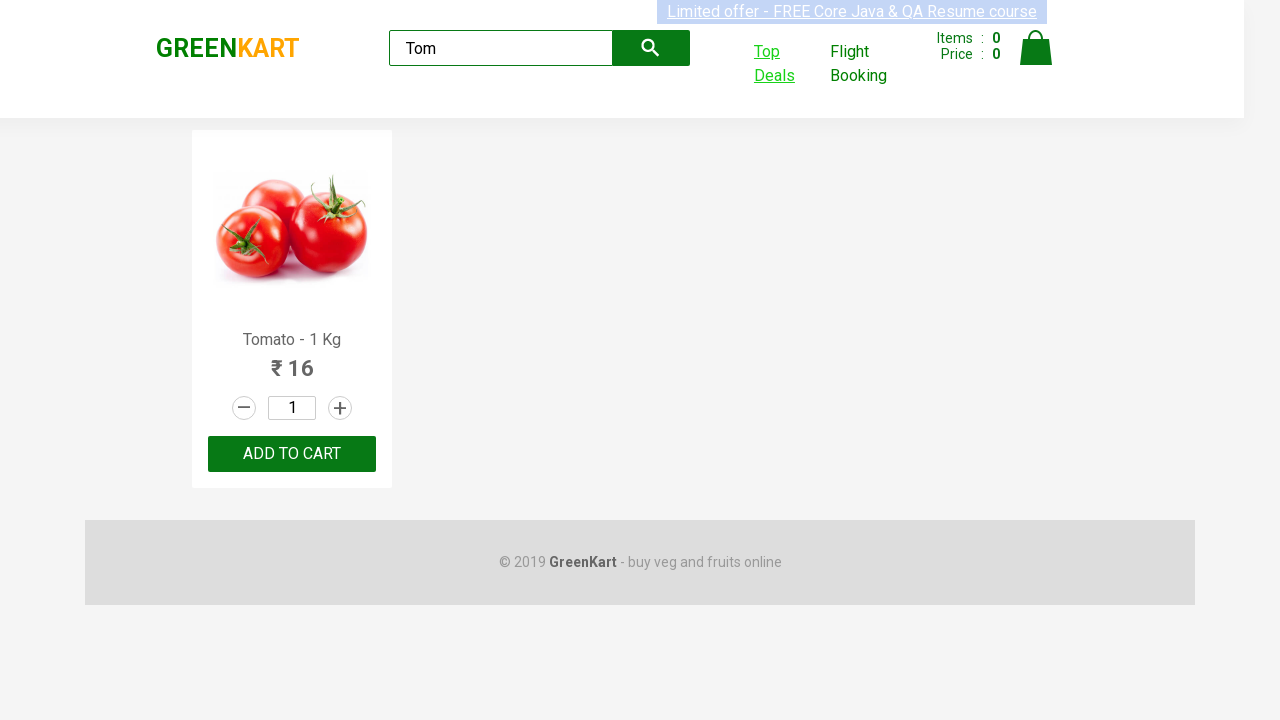

Filled search field with 'Tom' on offers page on input[type='search']
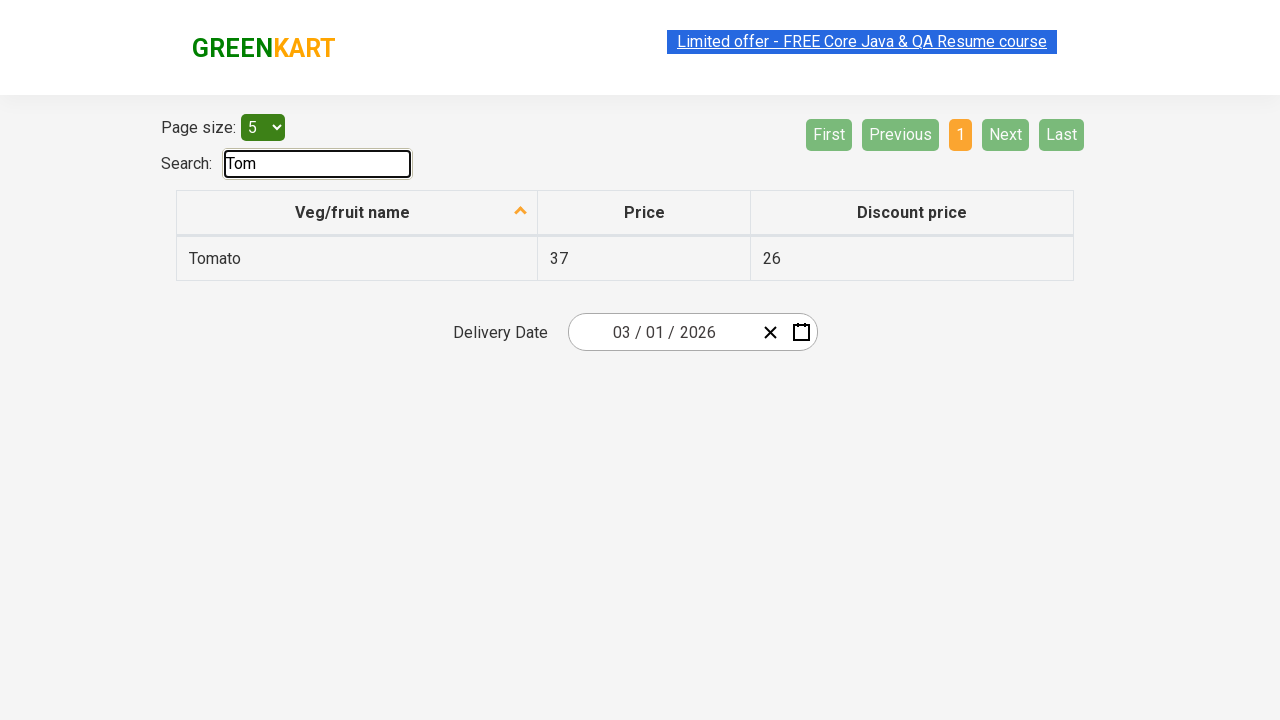

Search results loaded on offers page
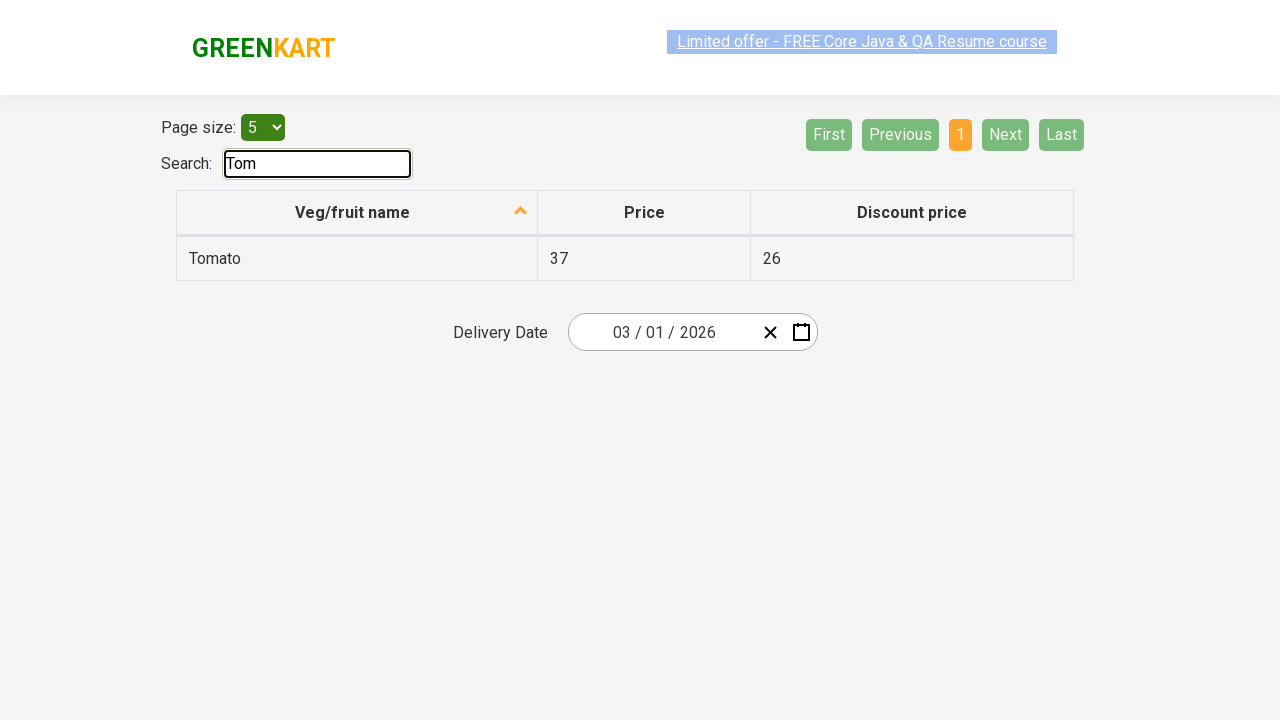

Extracted product name from offers page: 'Tomato'
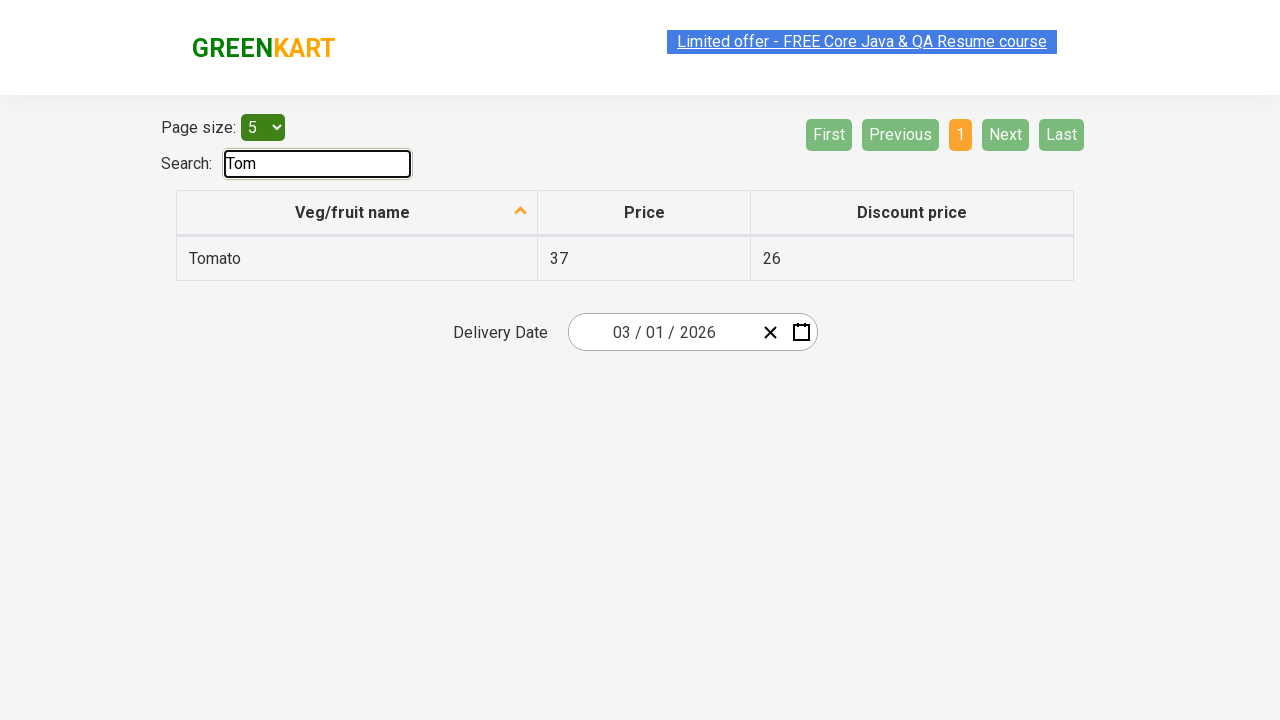

Assertion passed: Product names match on both pages ('Tomato')
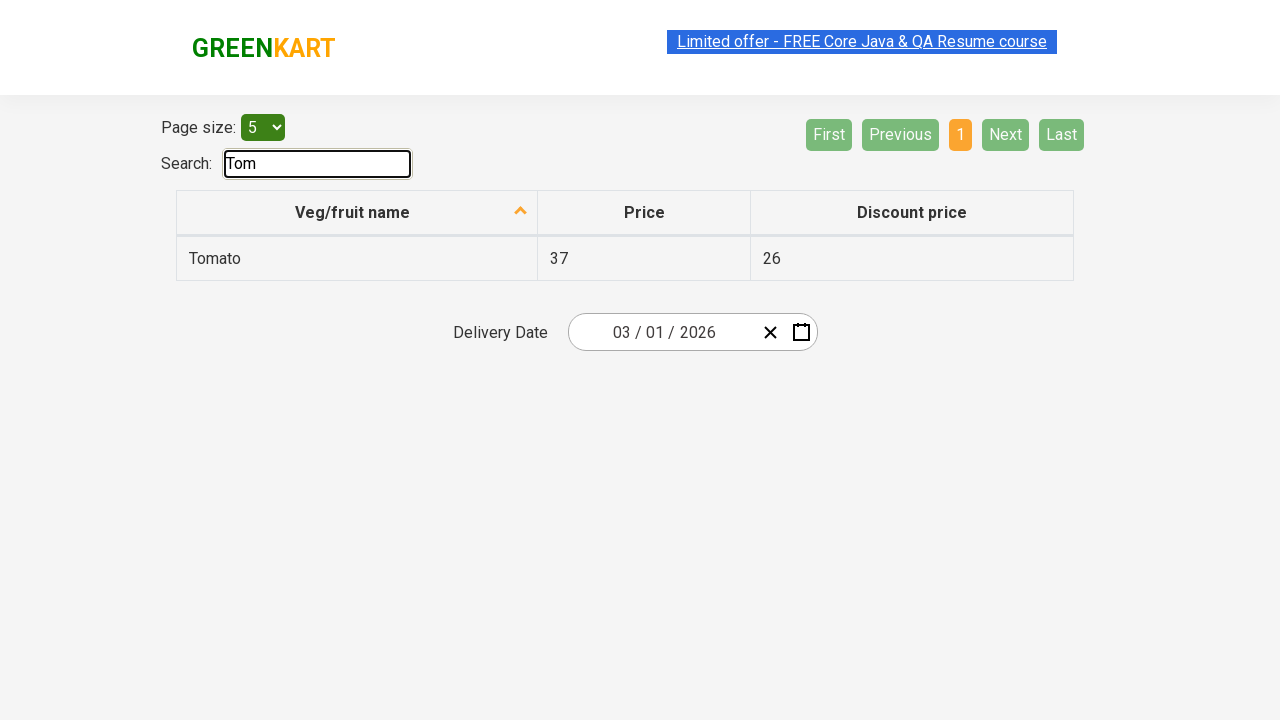

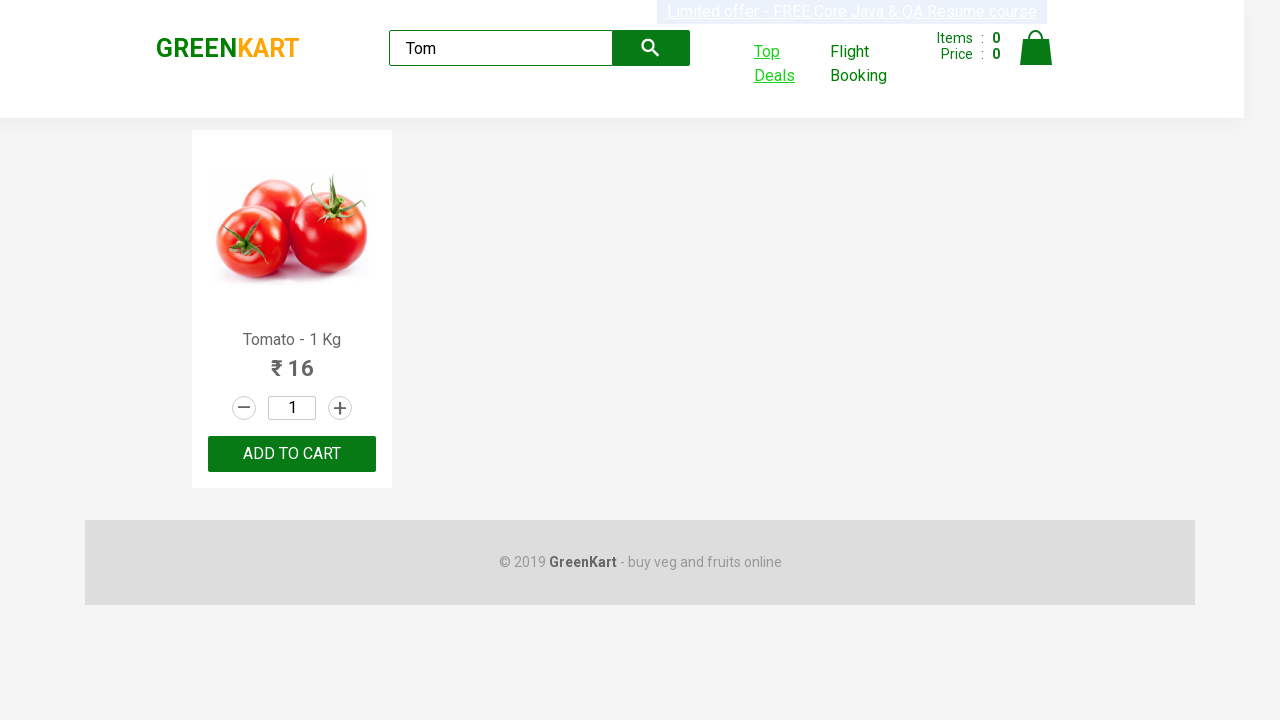